Navigates to the speakers category page on an online shopping site, clicks on the second product image to view product details

Starting URL: http://advantageonlineshopping.com/#/category/Speakers/4

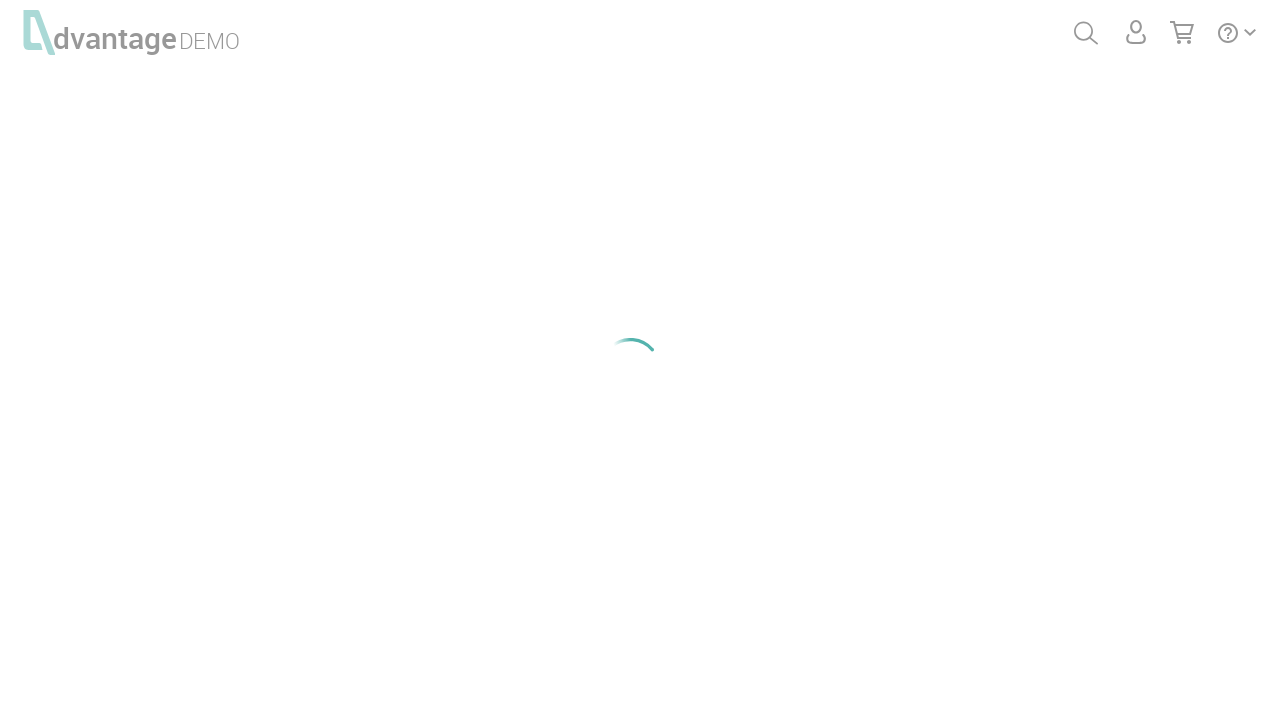

Waited for product images to load on speakers category page
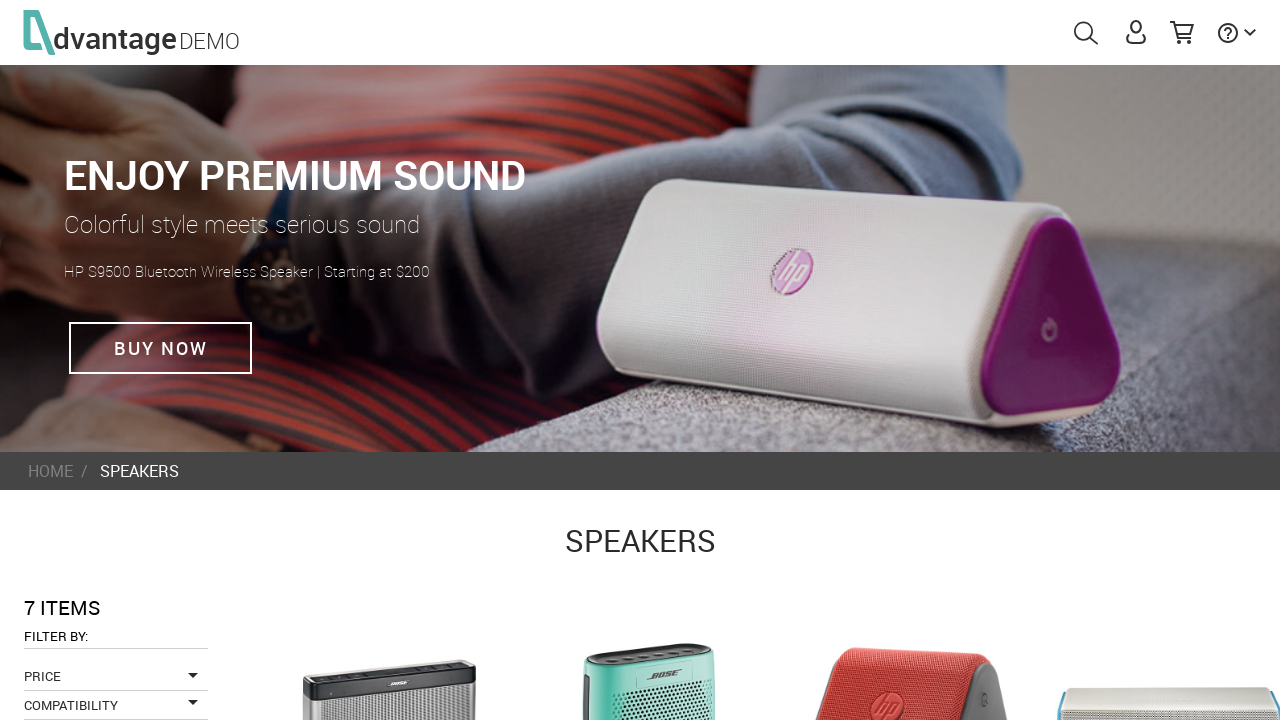

Retrieved all product images from the page
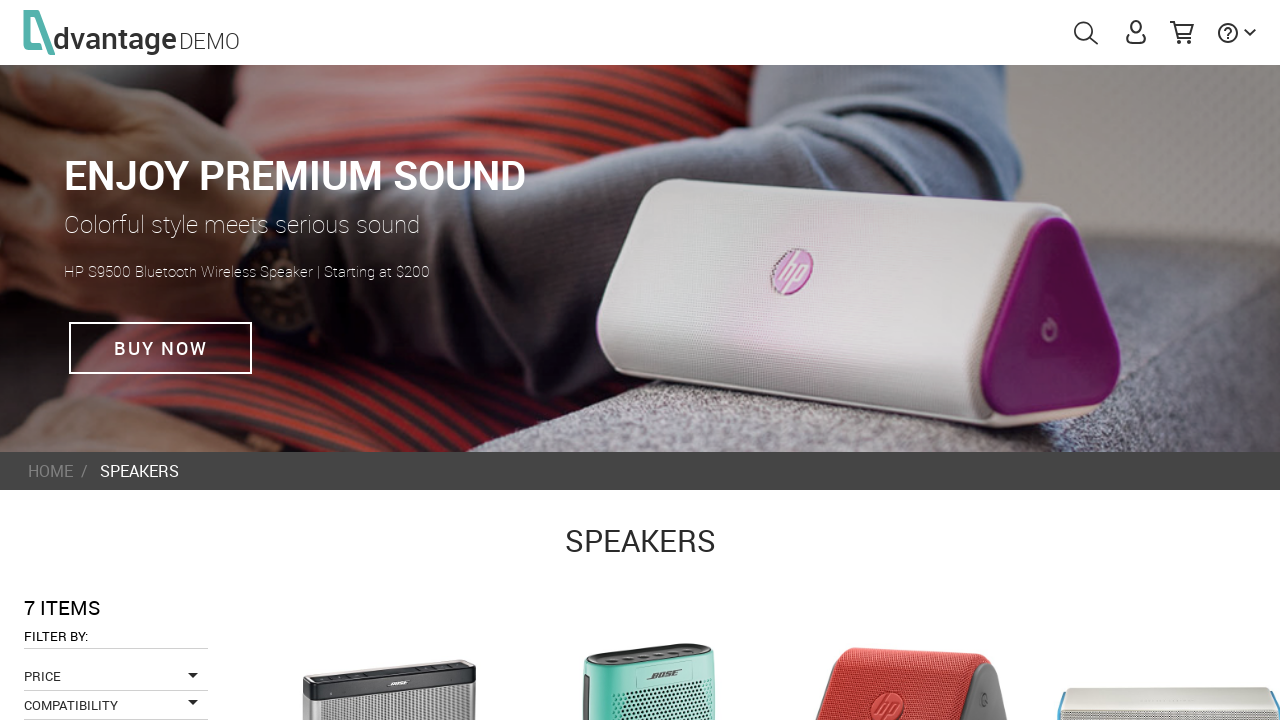

Clicked on the second product image to view product details at (650, 633) on .imgProduct >> nth=1
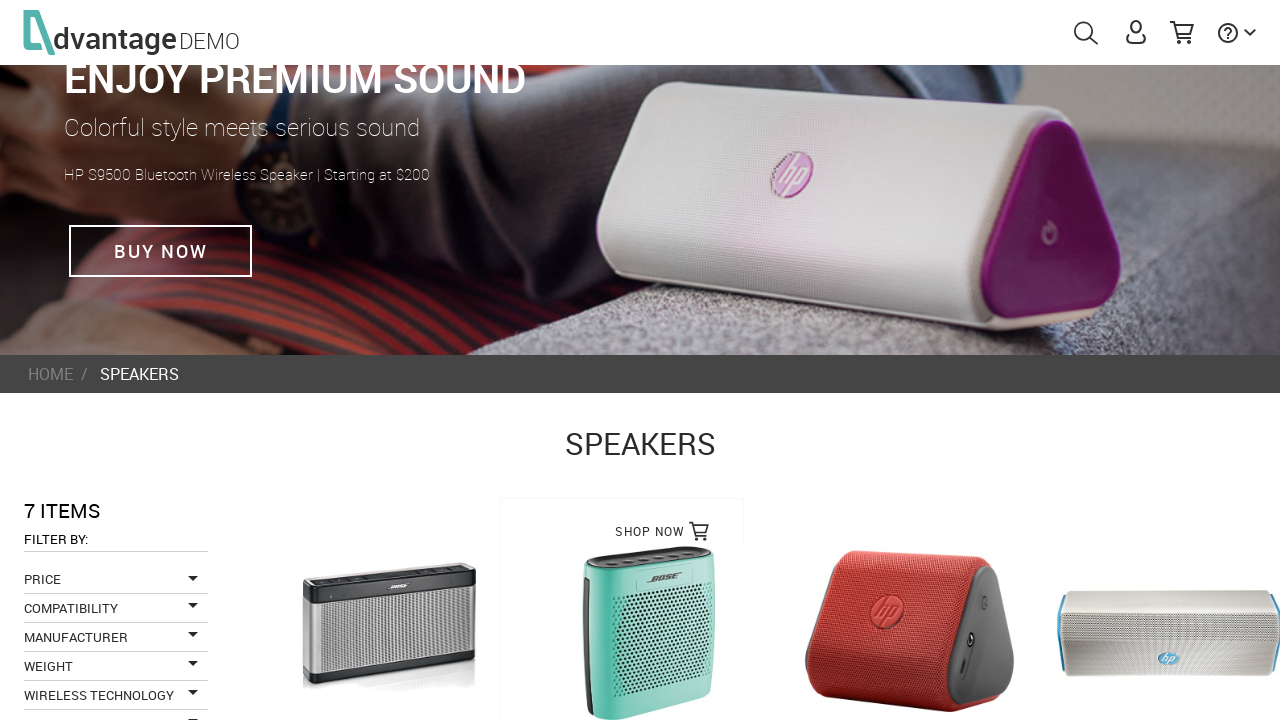

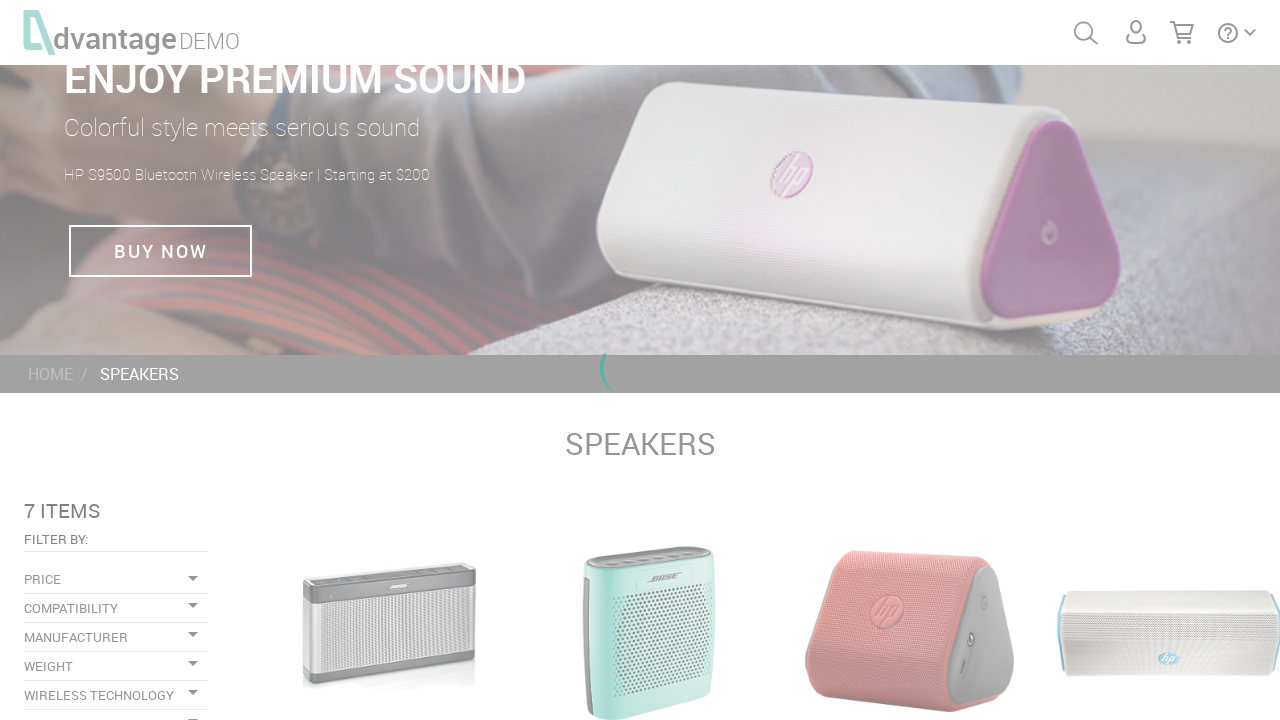